Navigates to Rediff website and clicks on the Sign in link

Starting URL: https://www.rediff.com/

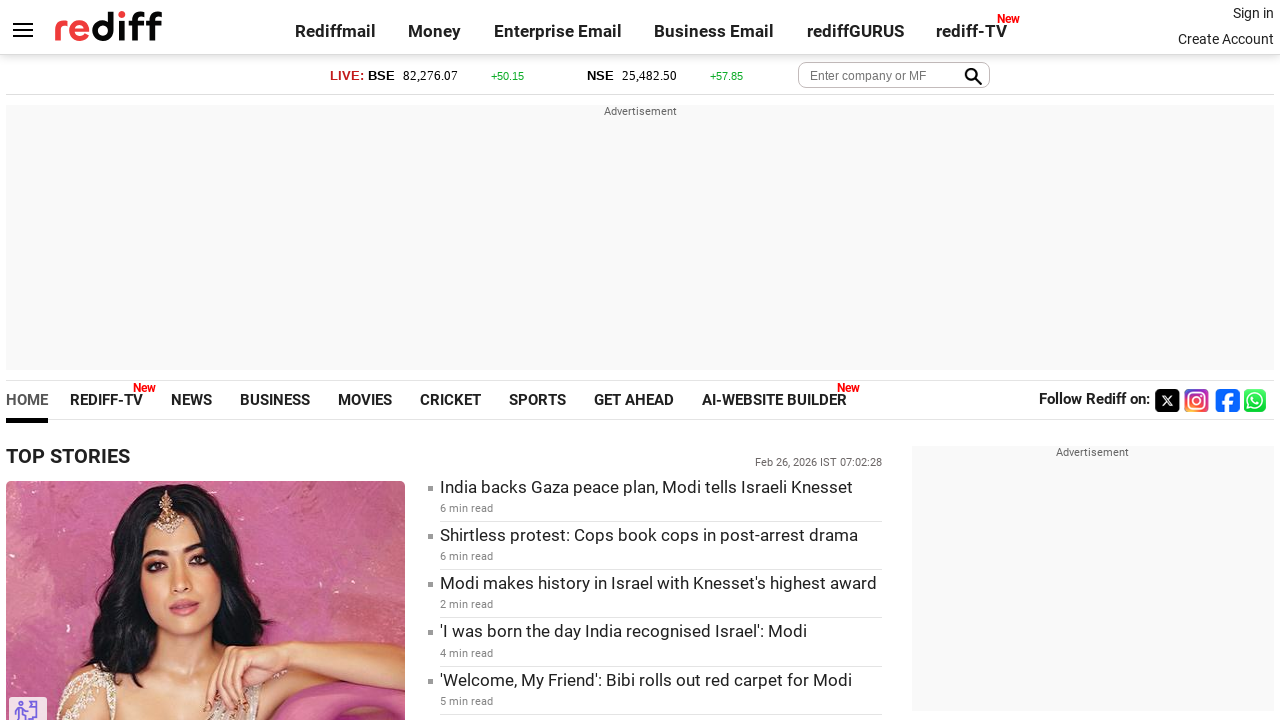

Waited for Rediff homepage to load
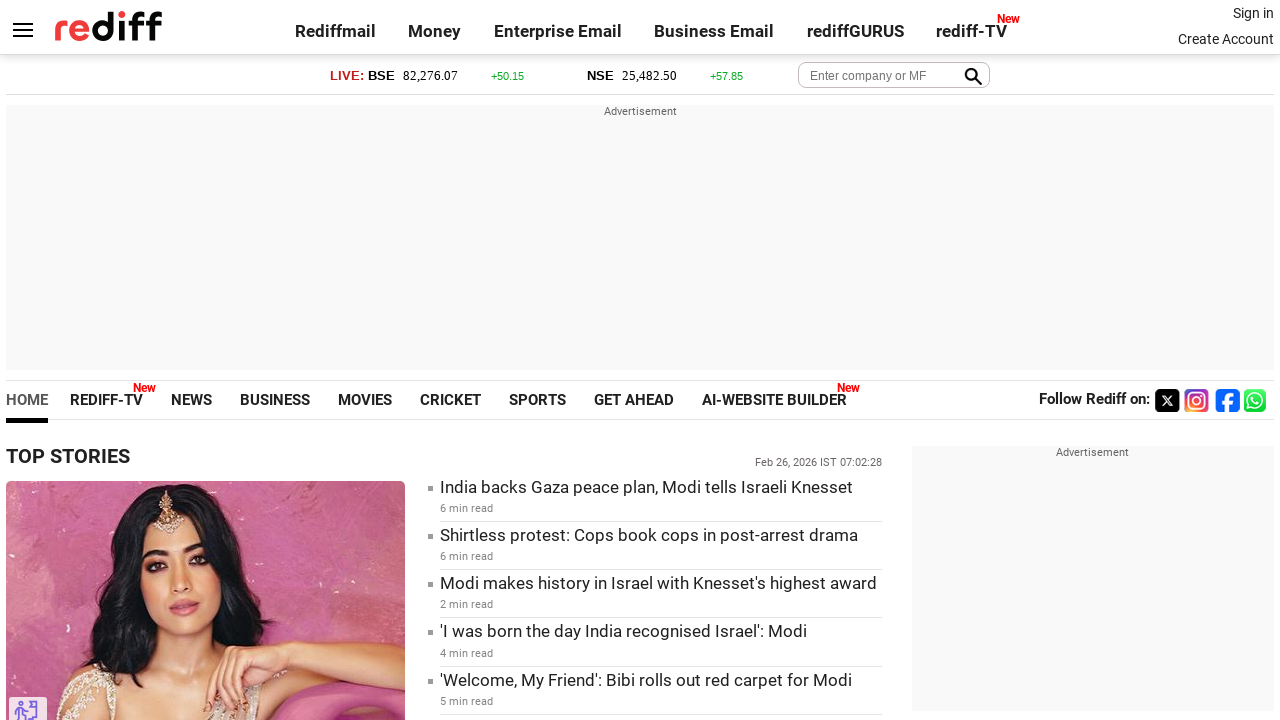

Clicked on the Sign in link at (1253, 13) on xpath=//a[contains(@title,'Sign in')]
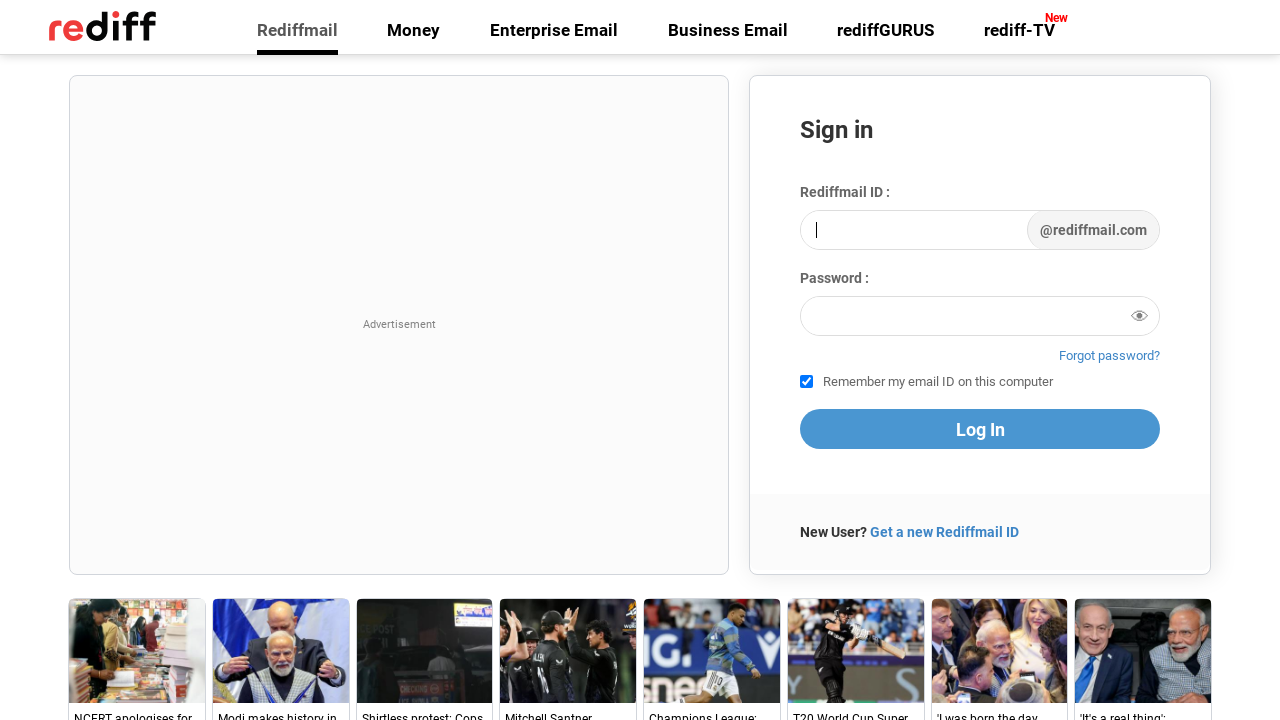

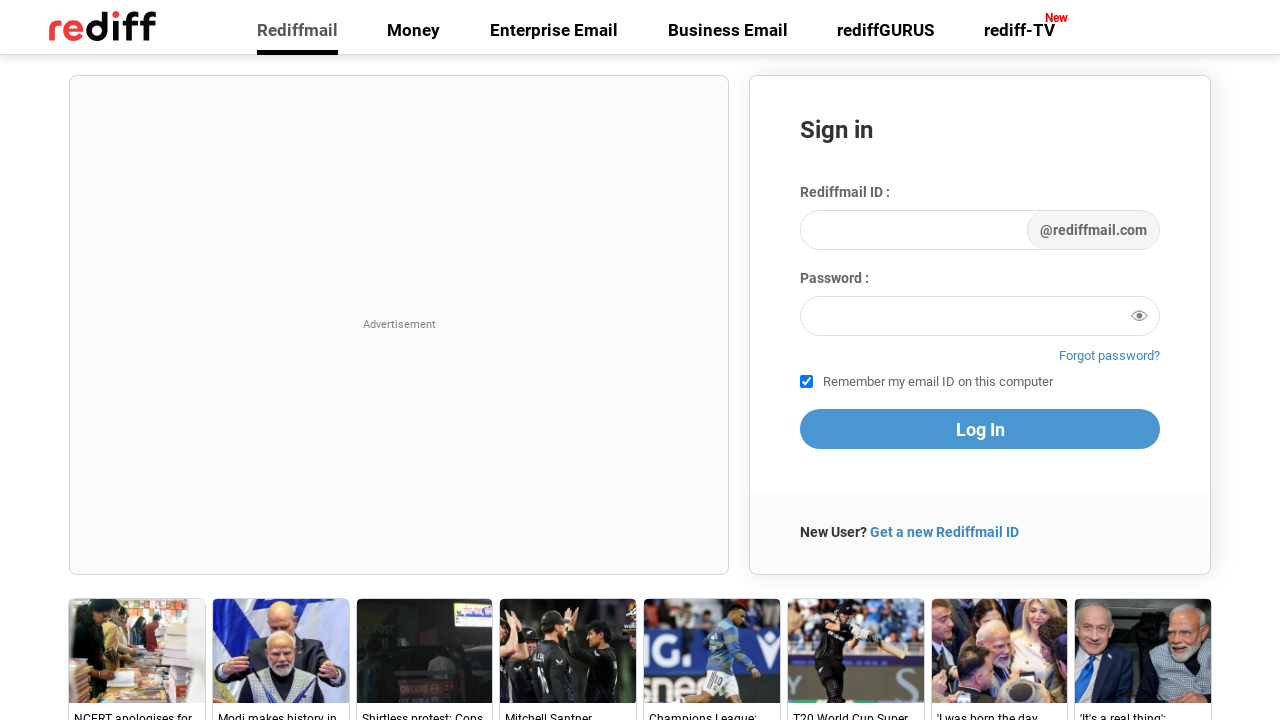